Tests opting out of A/B tests by forging an opt-out cookie on the target page, refreshing, and verifying the page shows "No A/B Test" heading.

Starting URL: http://the-internet.herokuapp.com/abtest

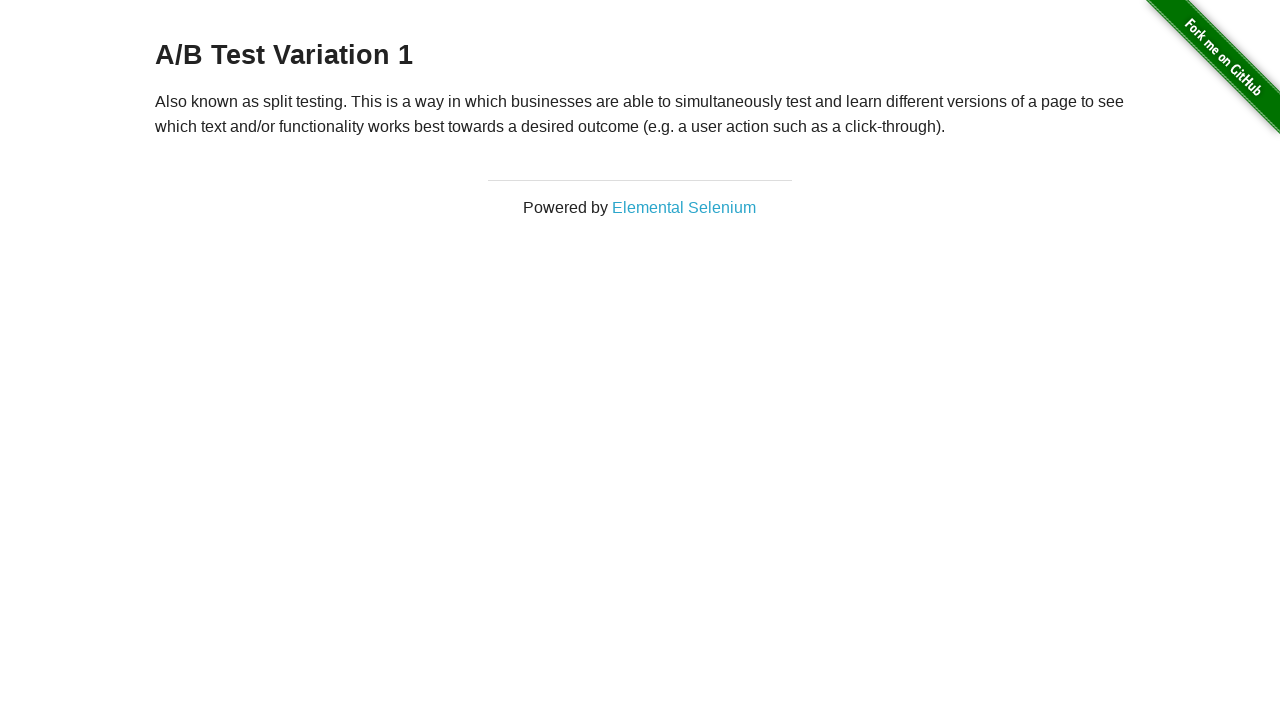

Waited for initial h3 heading to load on A/B test page
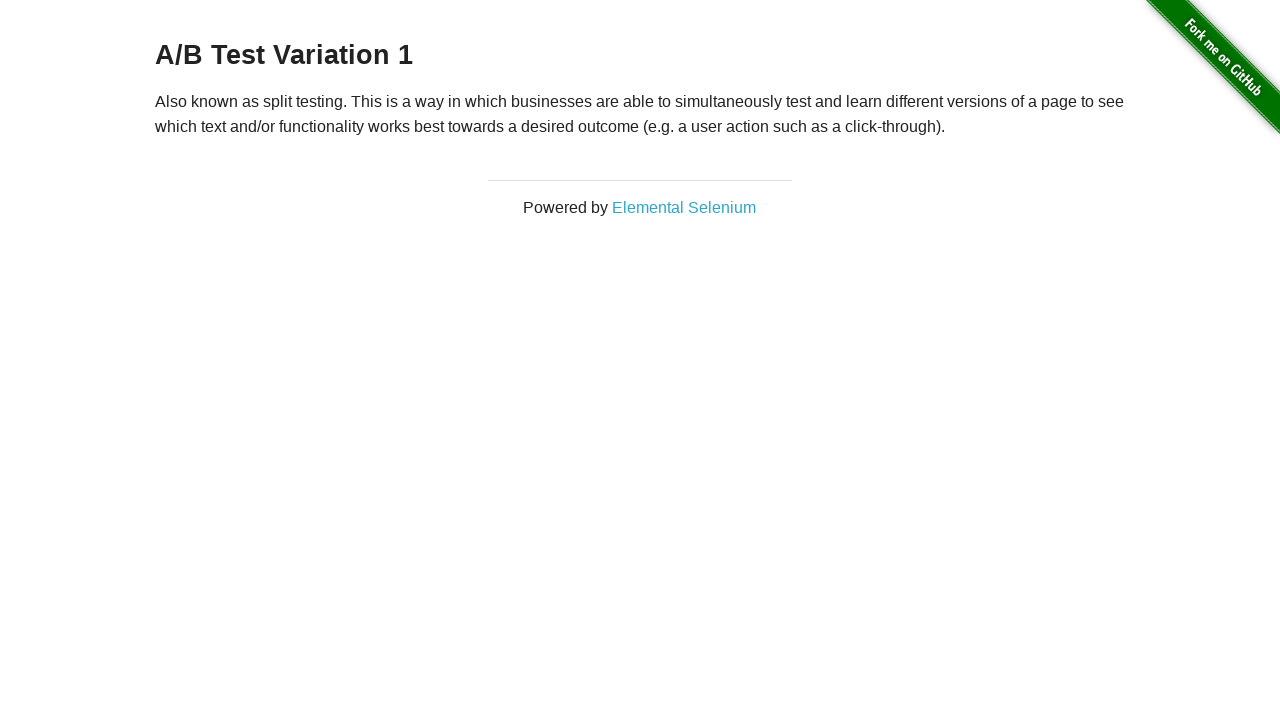

Added optimizelyOptOut cookie to context to opt out of A/B test
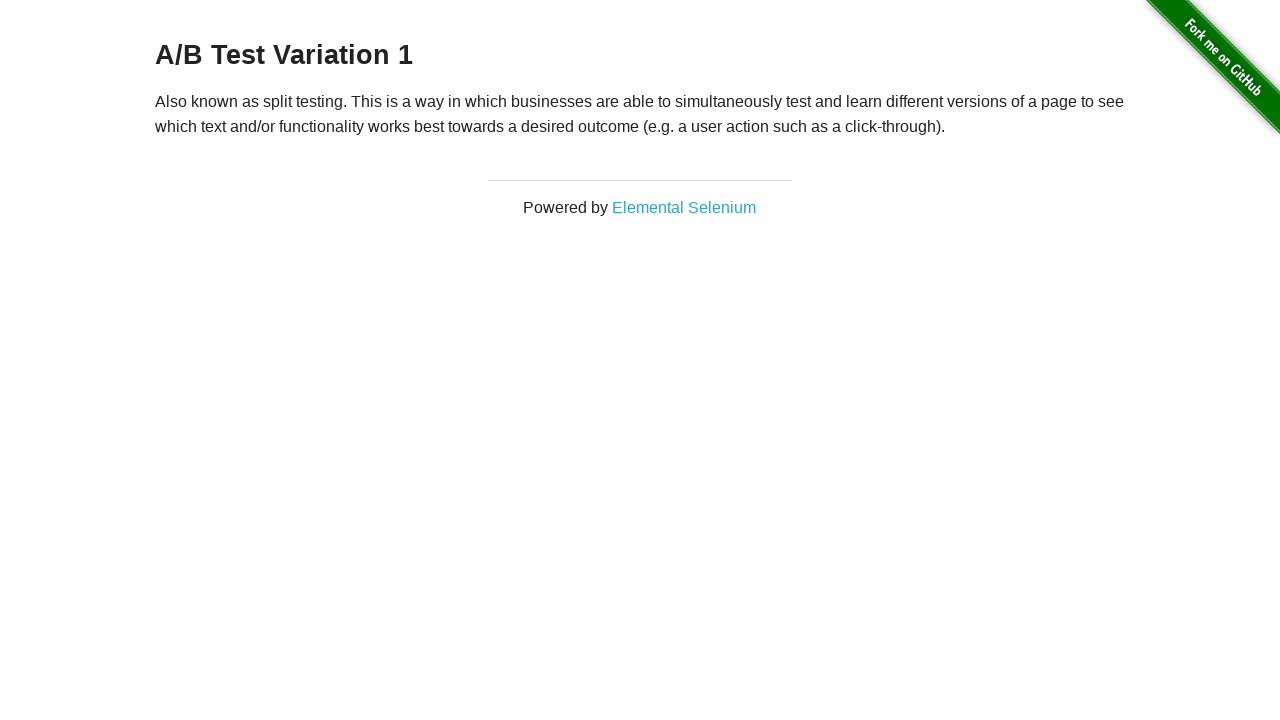

Reloaded page to apply opt-out cookie
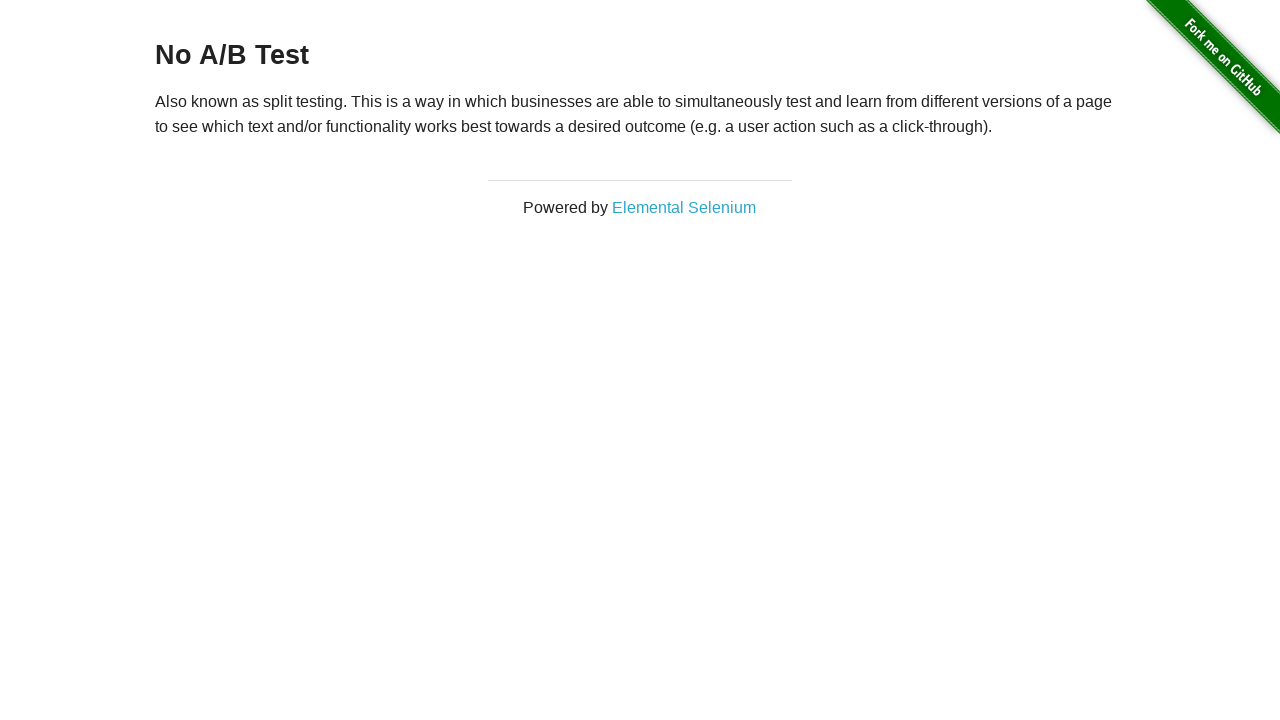

Waited for h3 heading to load after page refresh
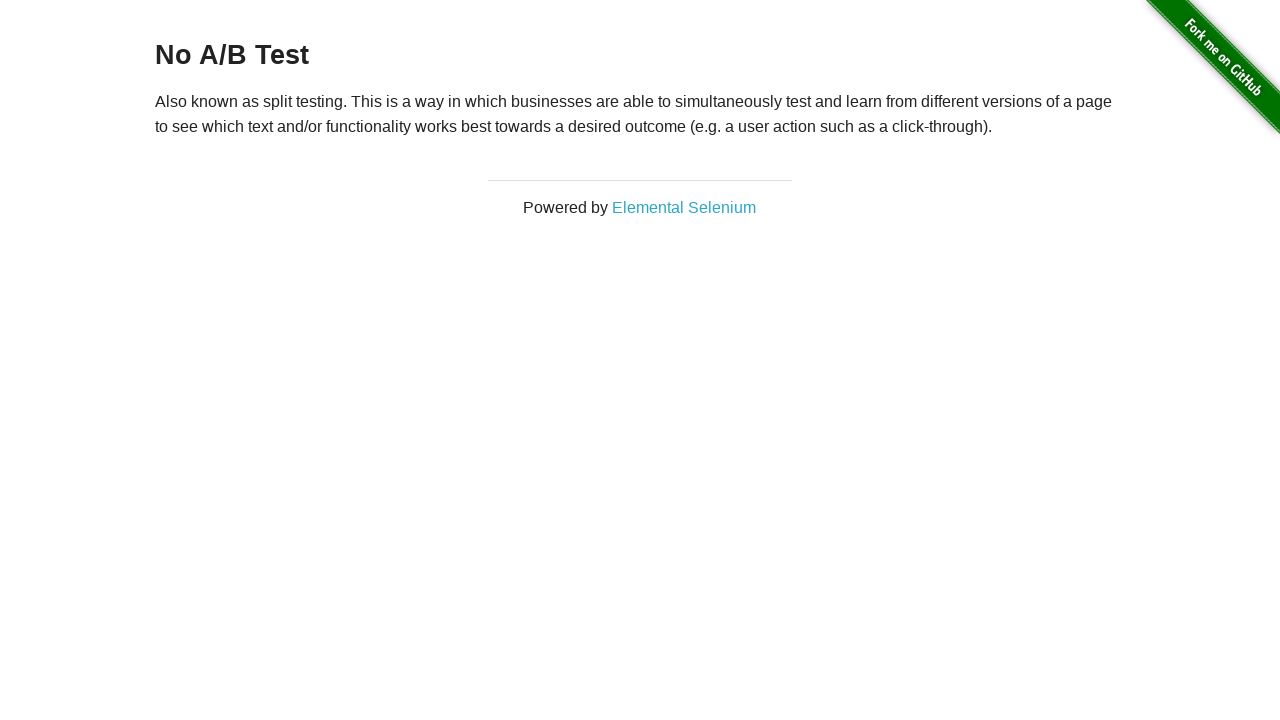

Retrieved heading text: 'No A/B Test'
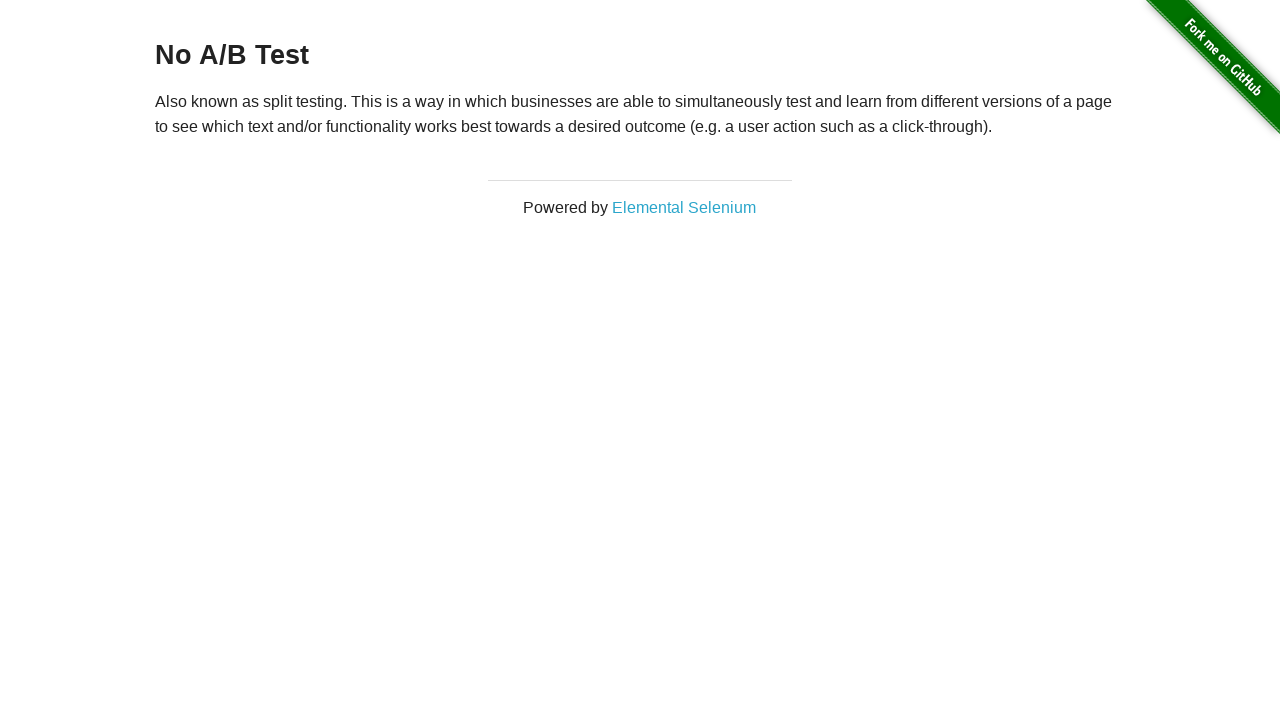

Verified heading shows 'No A/B Test' - opt-out cookie is working
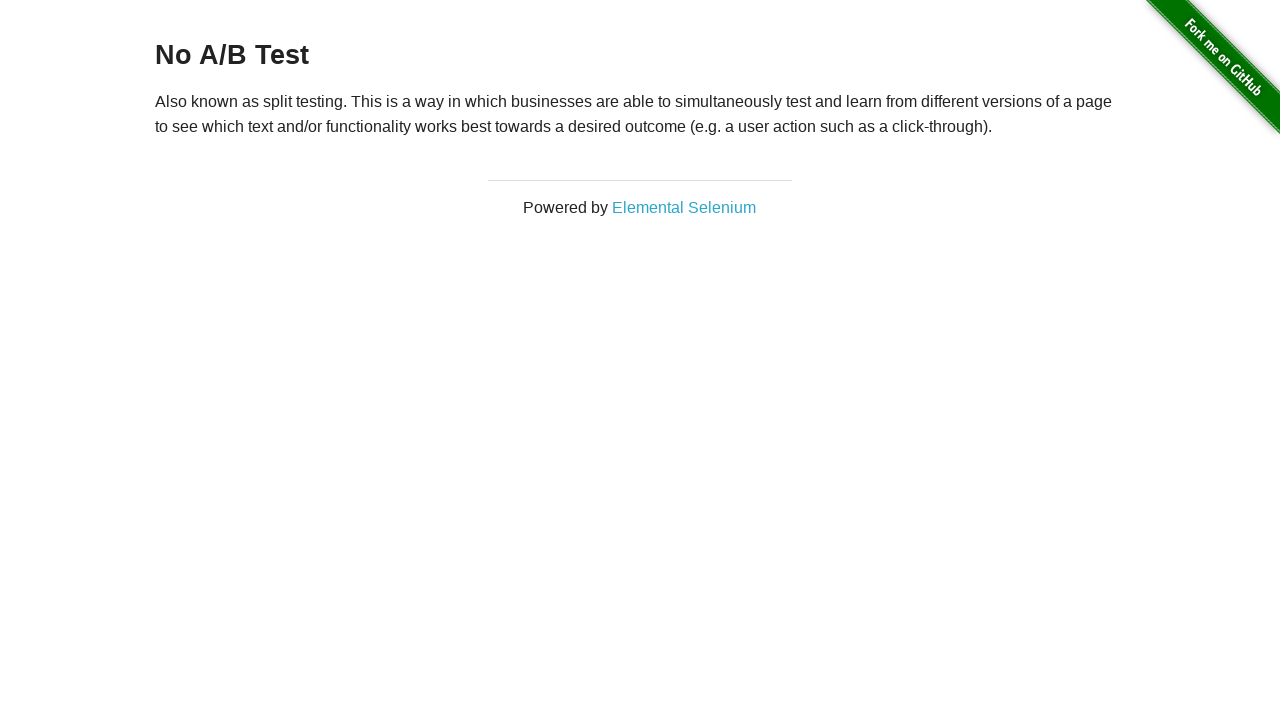

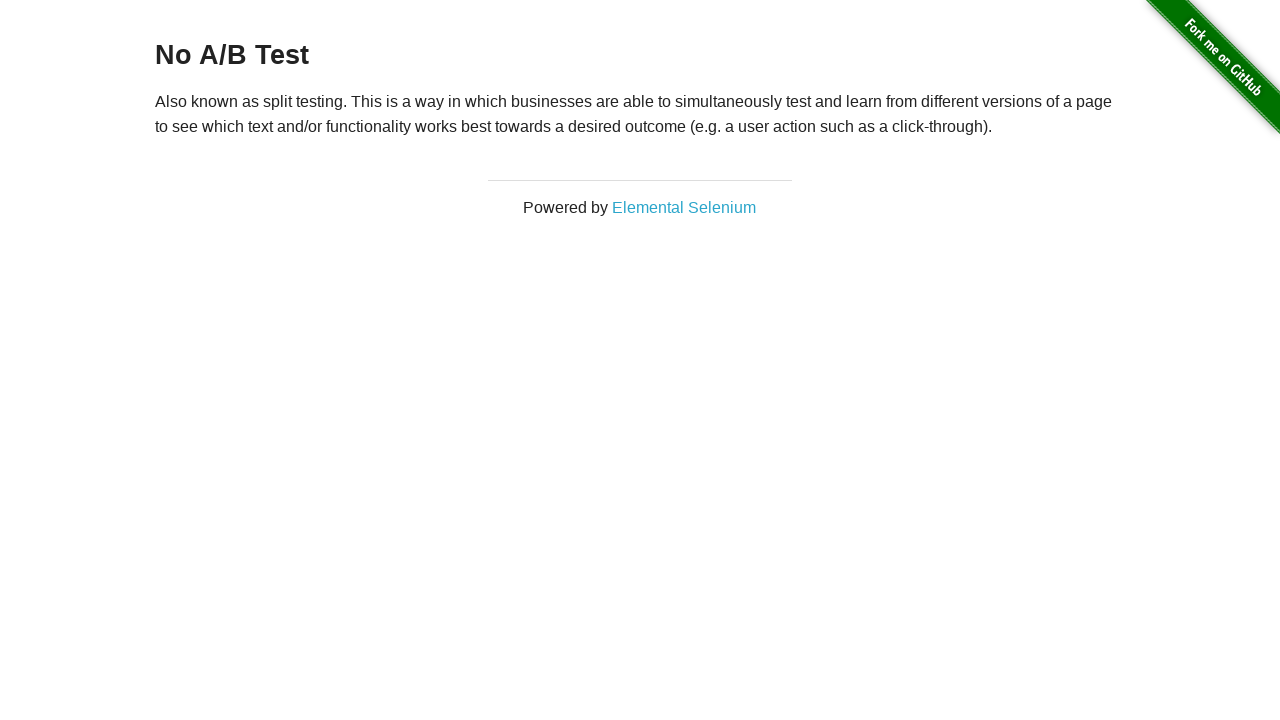